Tests the product search functionality and quantity increment feature on a practice e-commerce site by searching for "Tom" and clicking the increment button to increase the quantity from 1 to 3.

Starting URL: https://rahulshettyacademy.com/seleniumPractise/#/

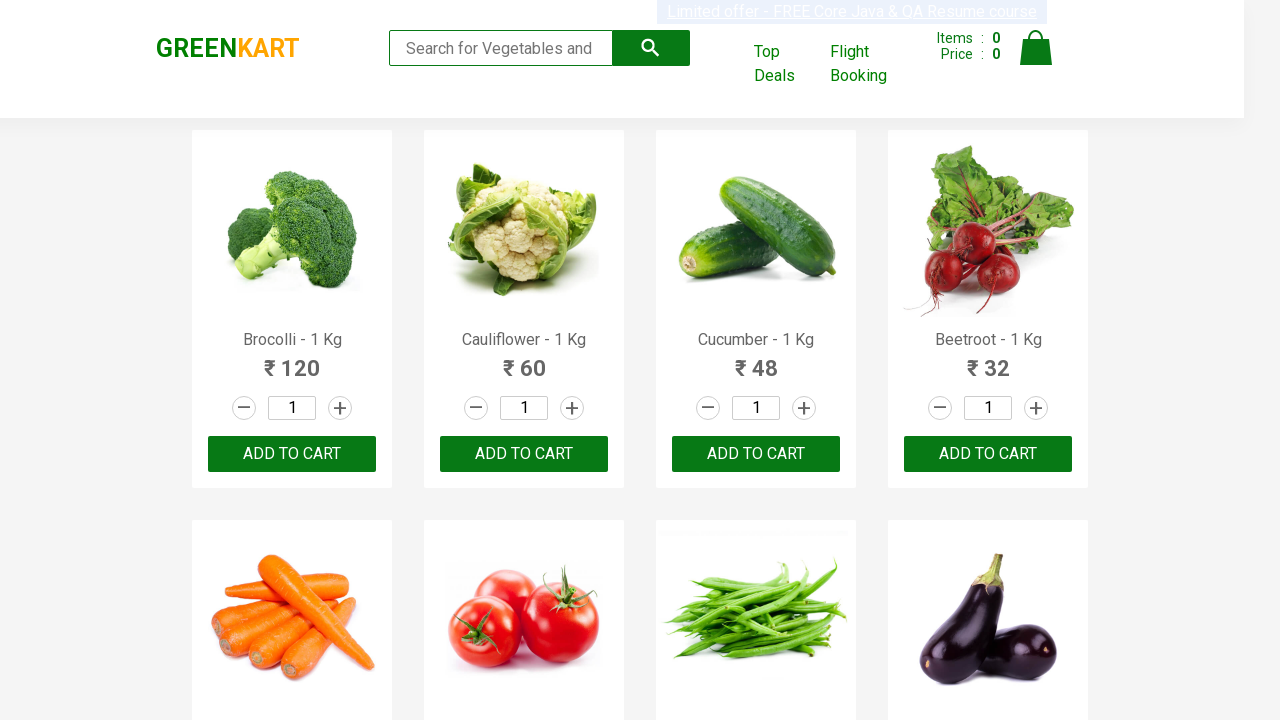

Filled search field with 'Tom' on input[type='search']
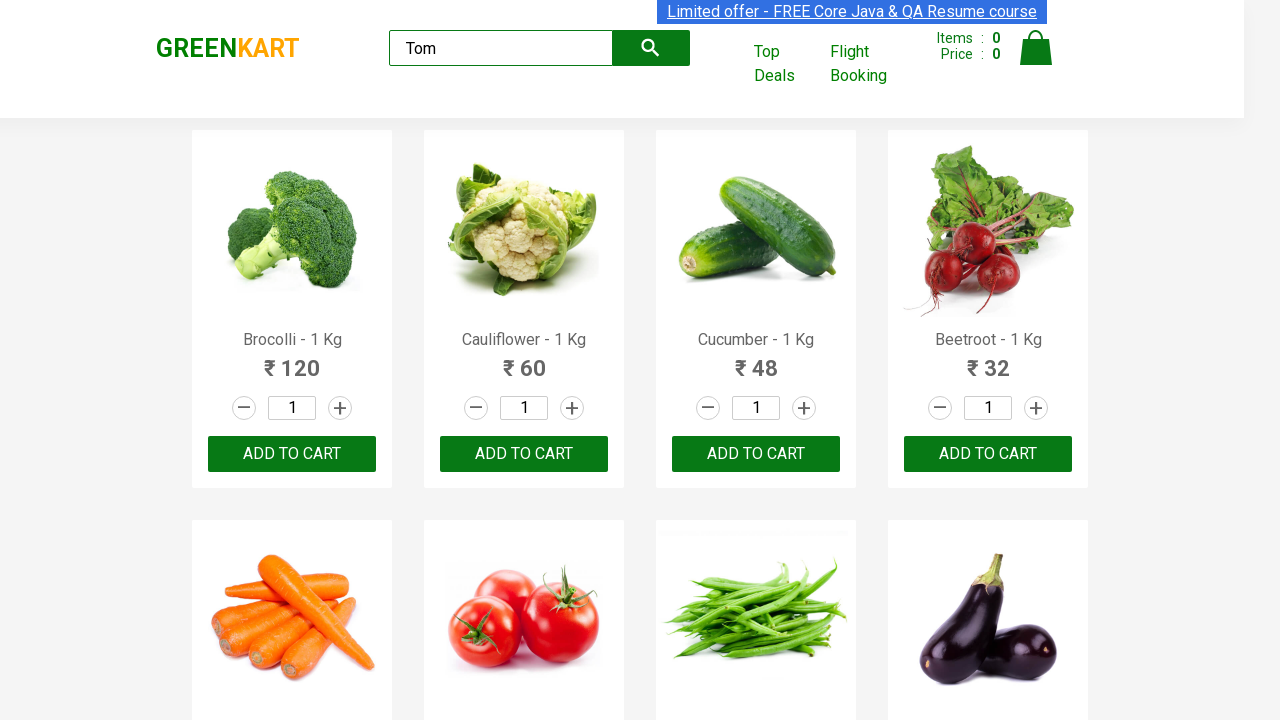

Waited 2 seconds for search results to filter
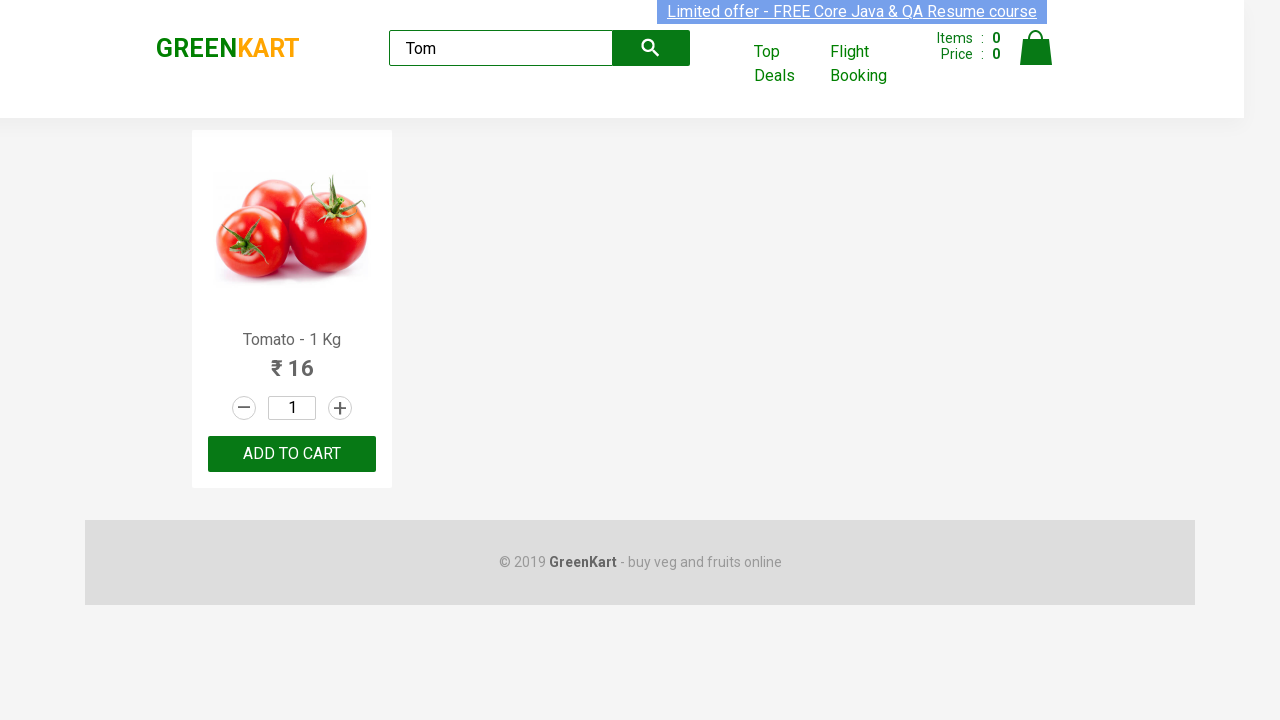

Retrieved current quantity value from input field
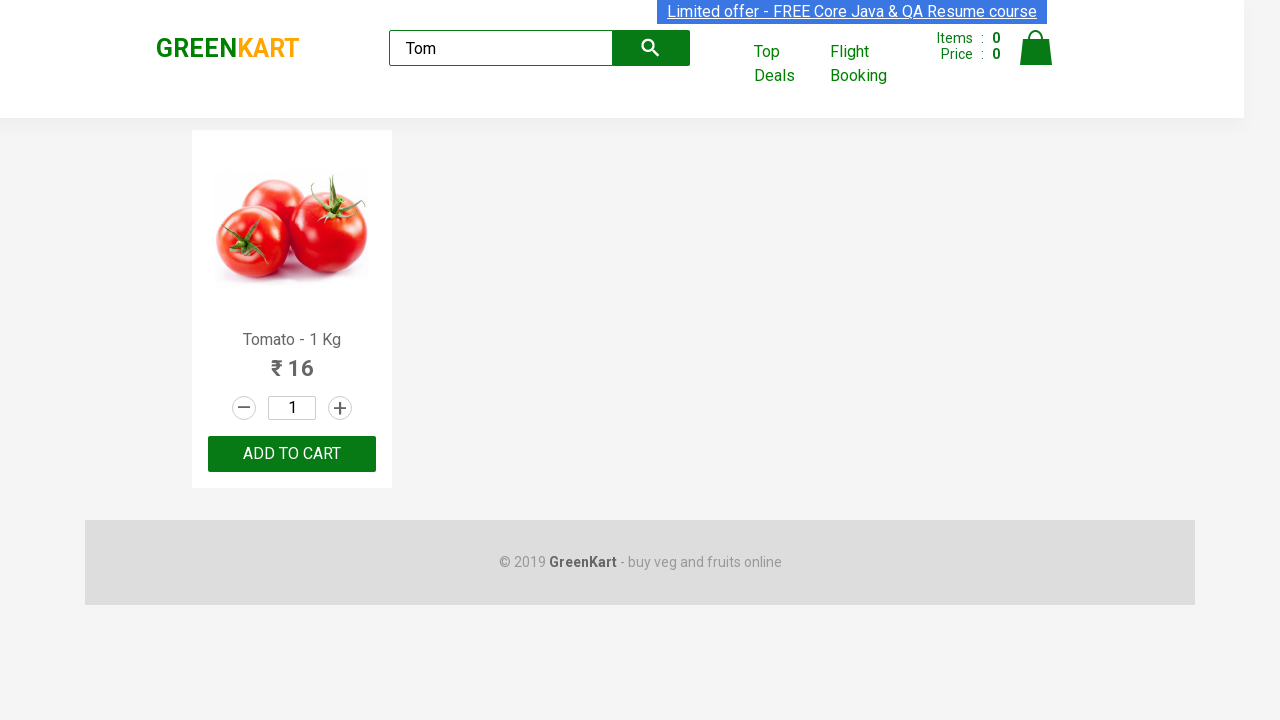

Clicked increment button to increase quantity at (340, 408) on a.increment
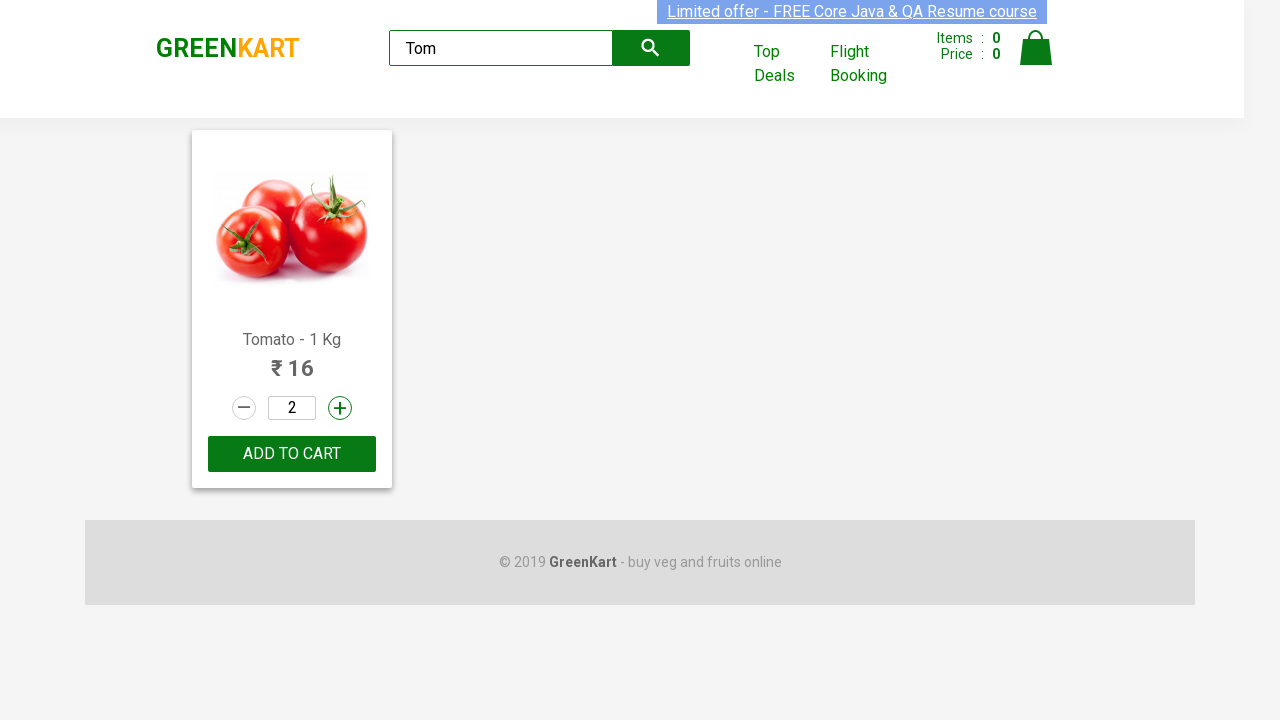

Clicked increment button to increase quantity at (340, 408) on a.increment
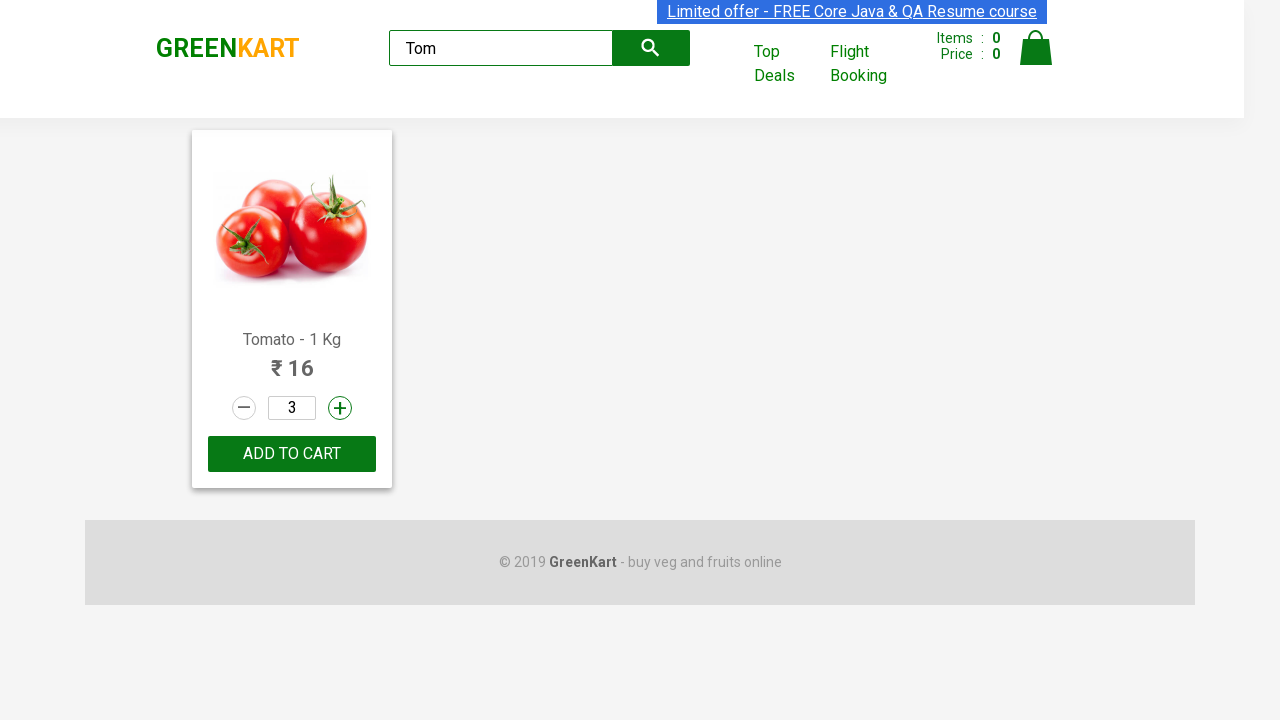

Verified quantity input field is present (final quantity set to 3)
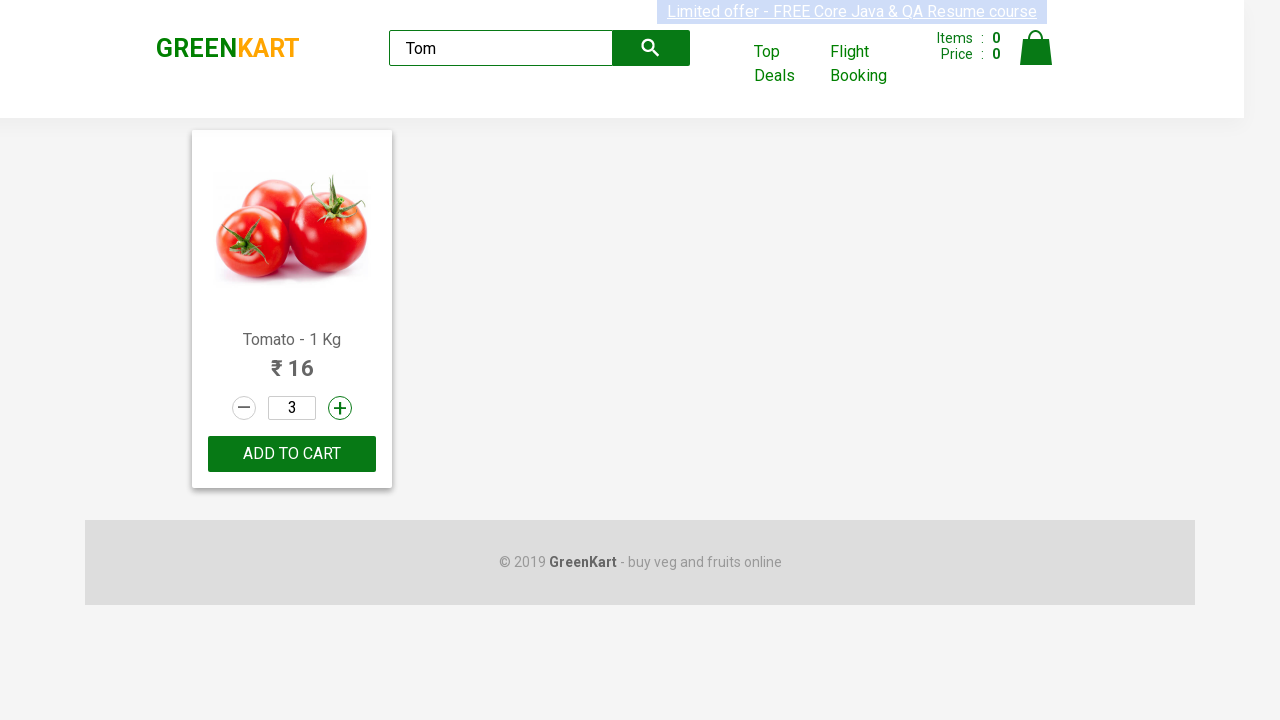

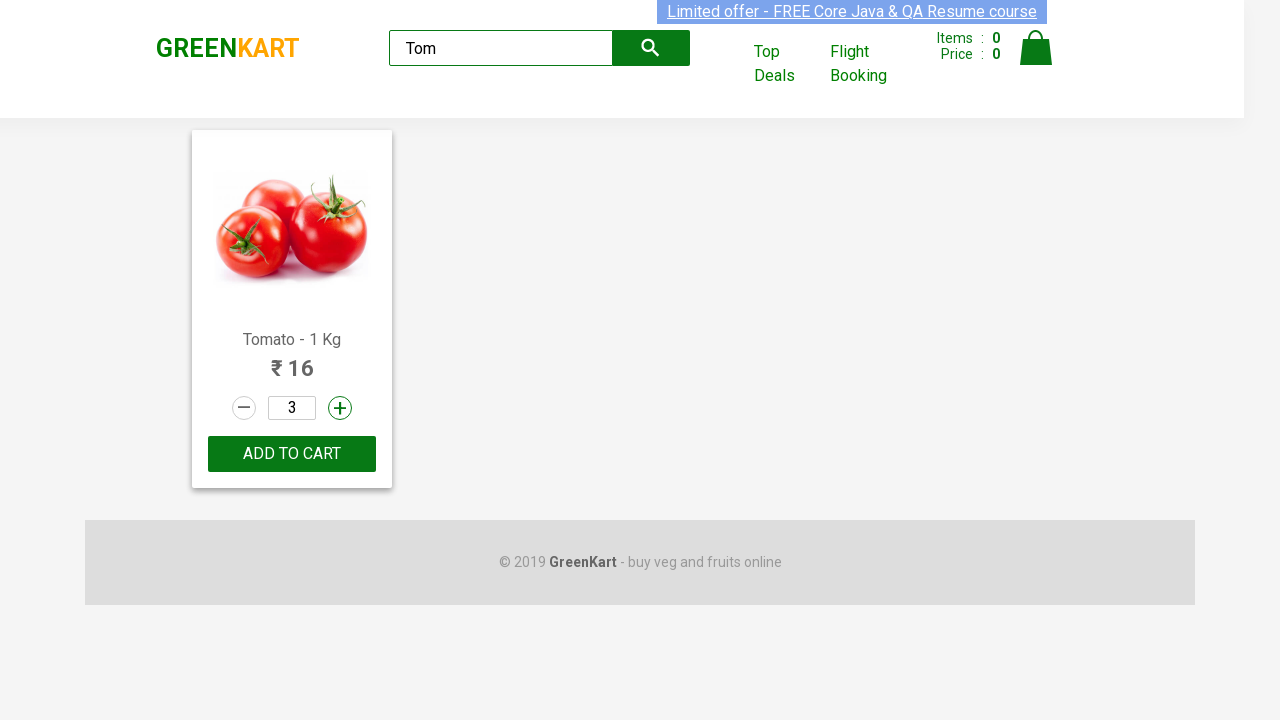